Navigates to Checkout page, clicks Continue to Checkout without filling form, and verifies error messages are triggered

Starting URL: https://webshop-agil-testautomatiserare.netlify.app/

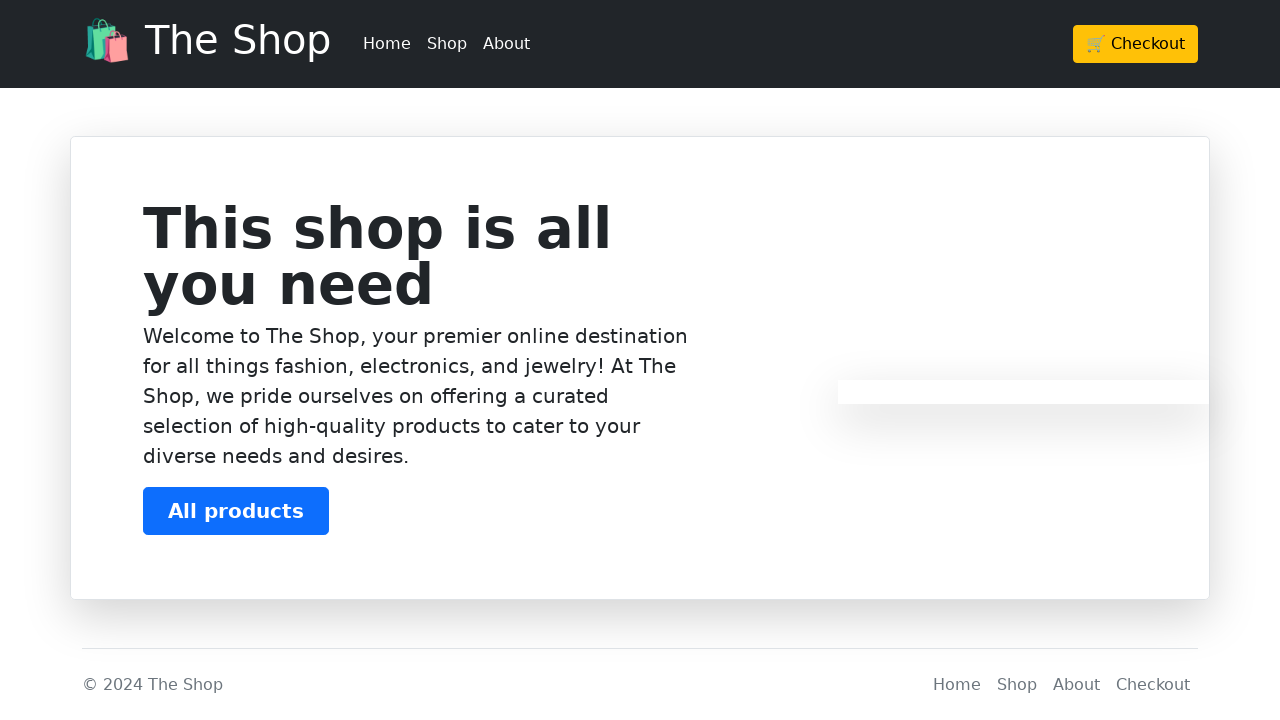

Clicked Checkout button in header at (1136, 44) on header >> a:has-text('Checkout')
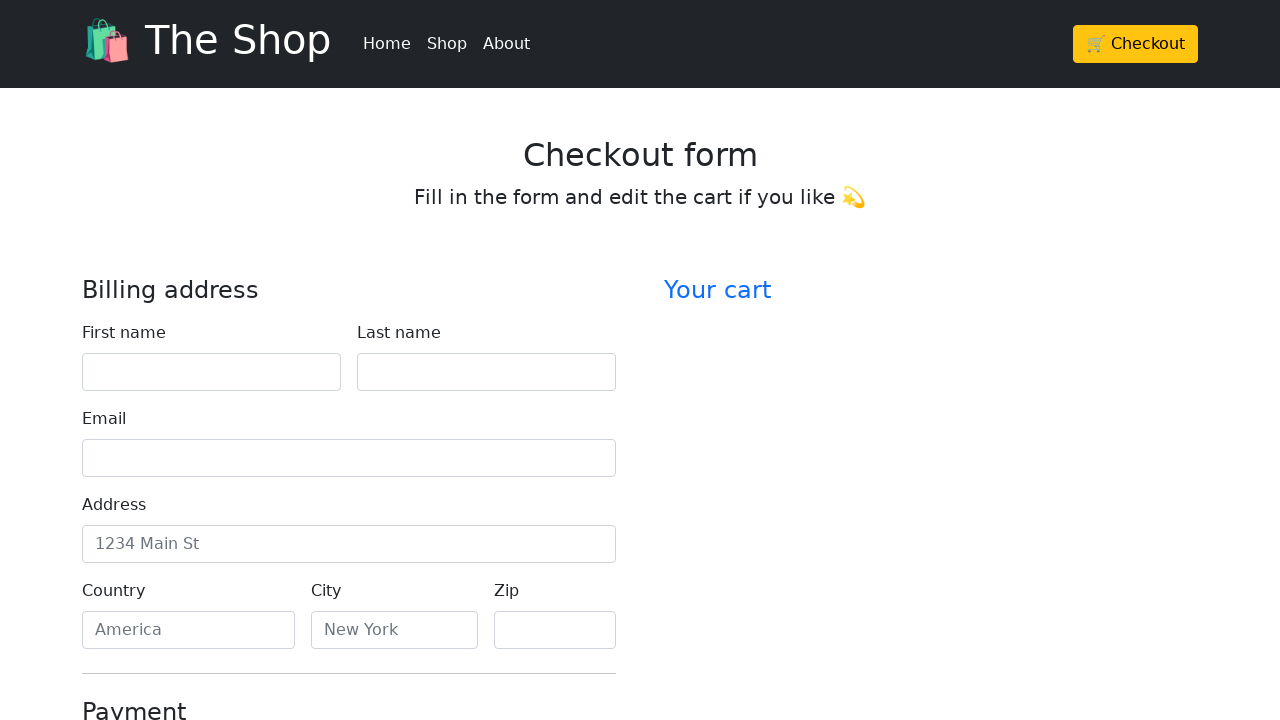

Waited for Checkout page to load
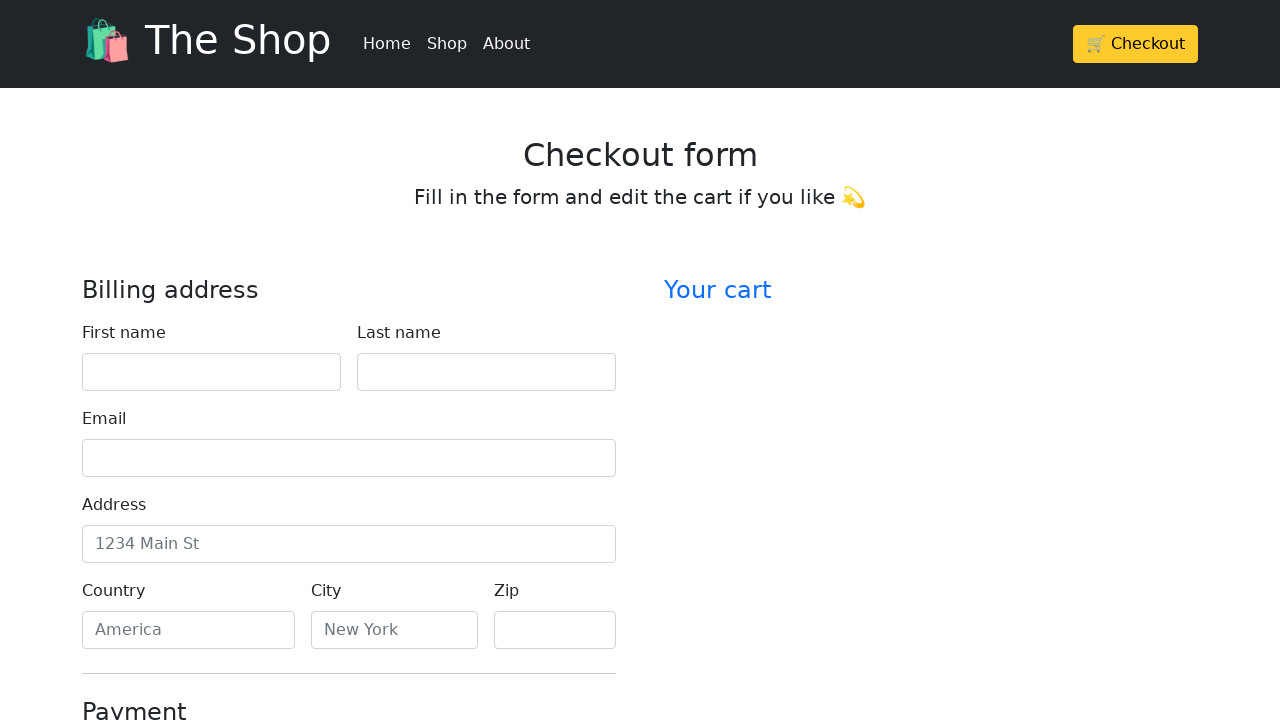

Located Continue to checkout button
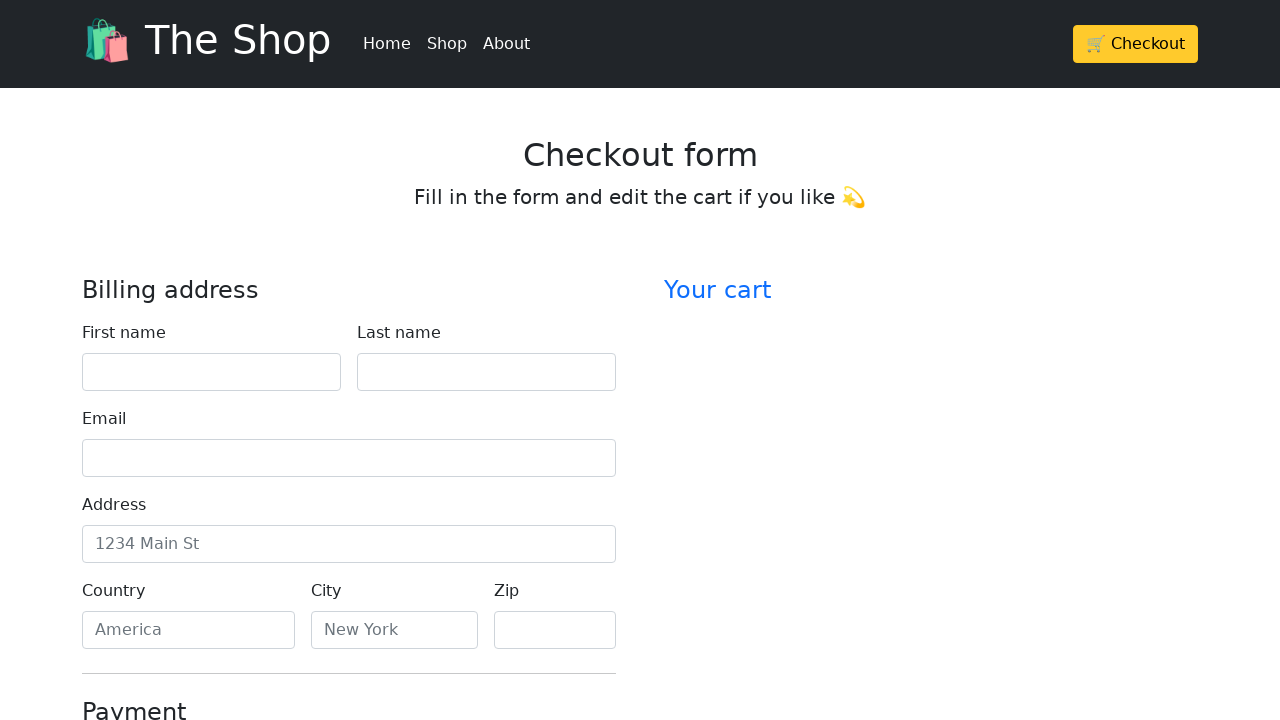

Scrolled Continue to checkout button into view
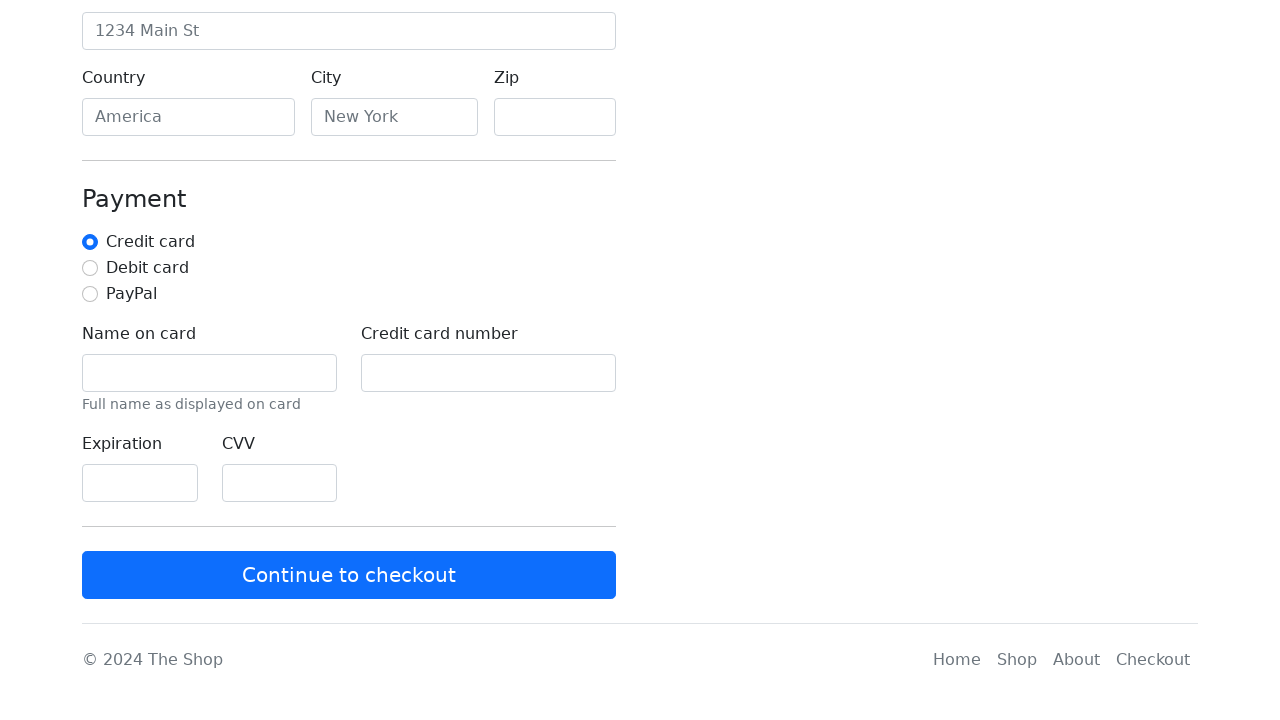

Waited for button to be ready
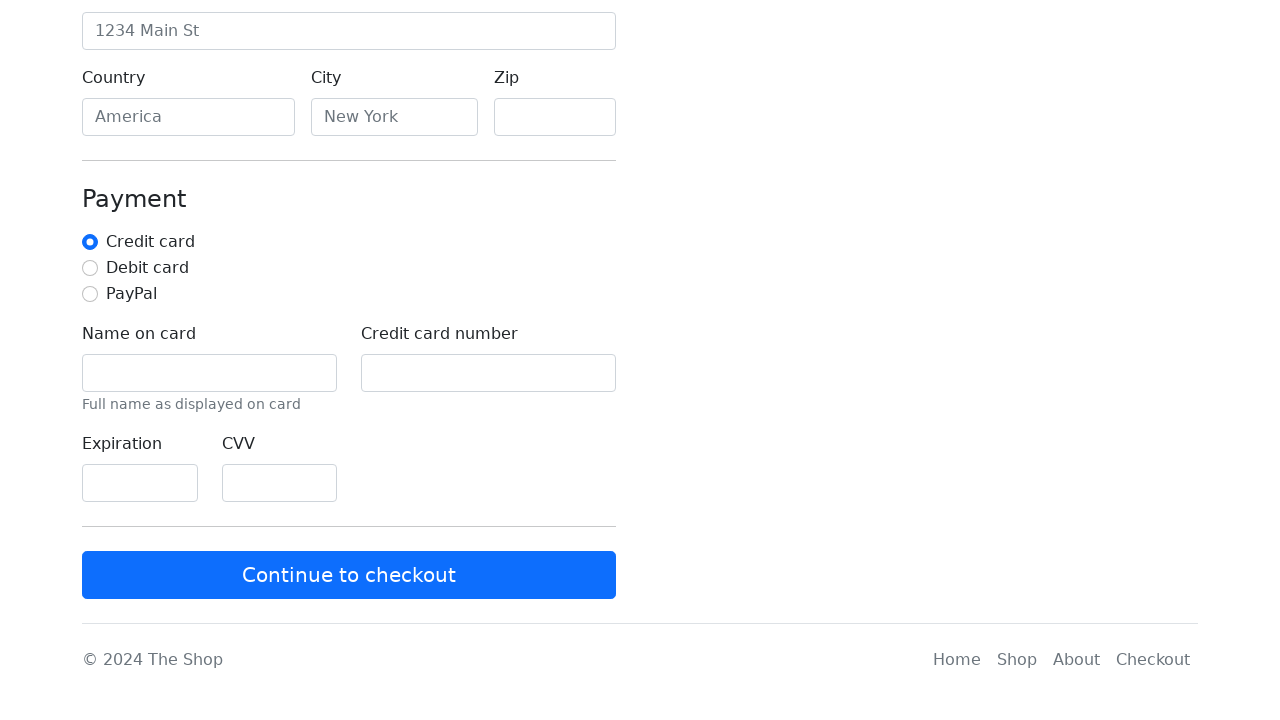

Clicked Continue to checkout button without filling form at (349, 575) on form >> button:has-text('Continue to checkout')
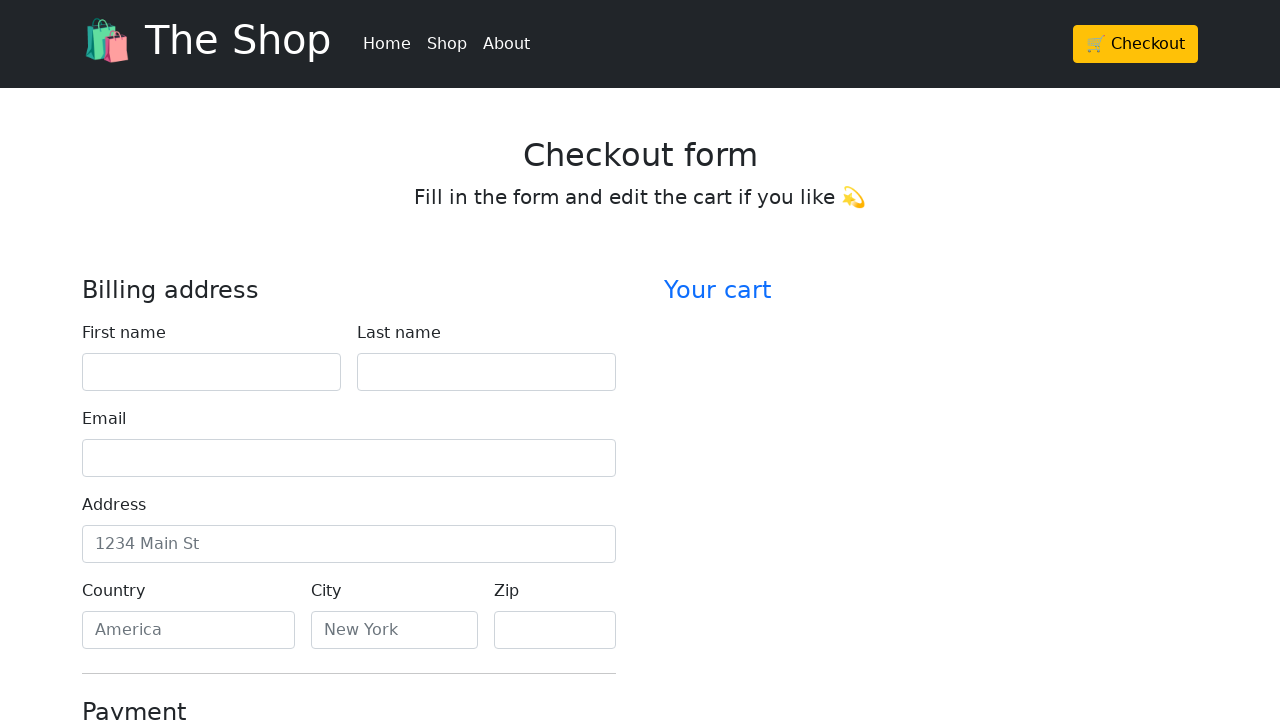

Located all error message elements
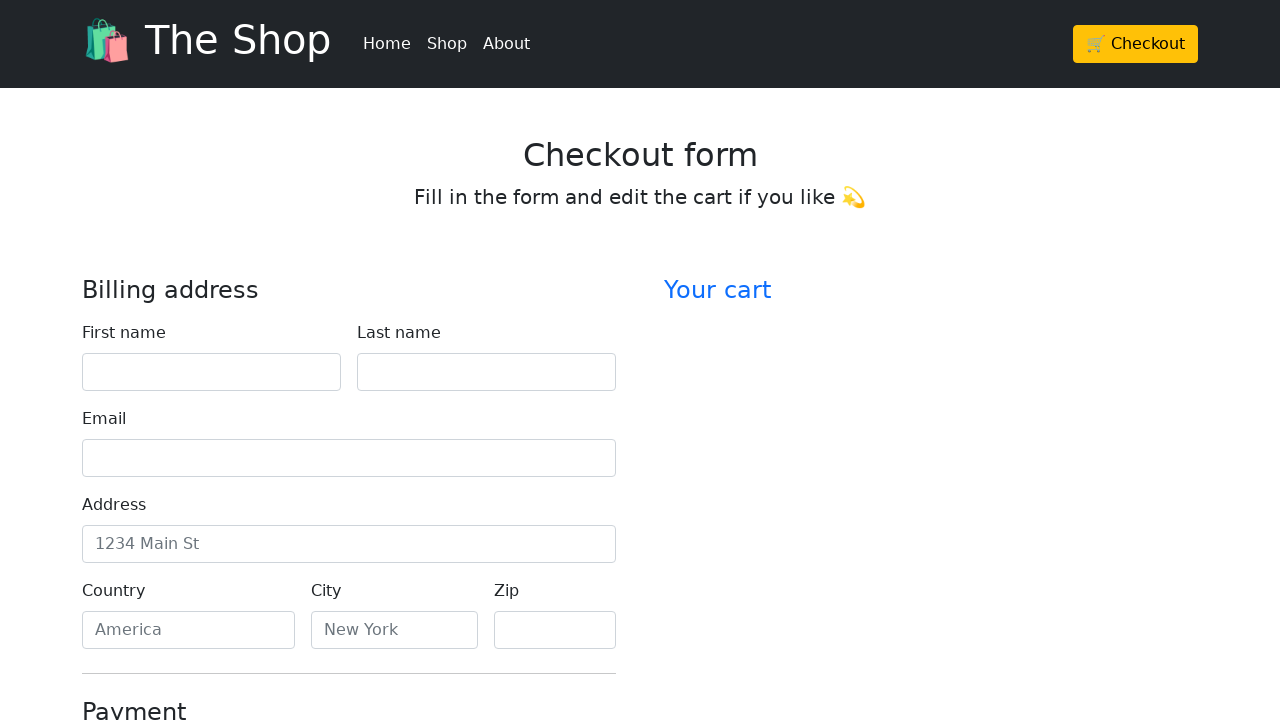

Verified 11 validation error messages are displayed
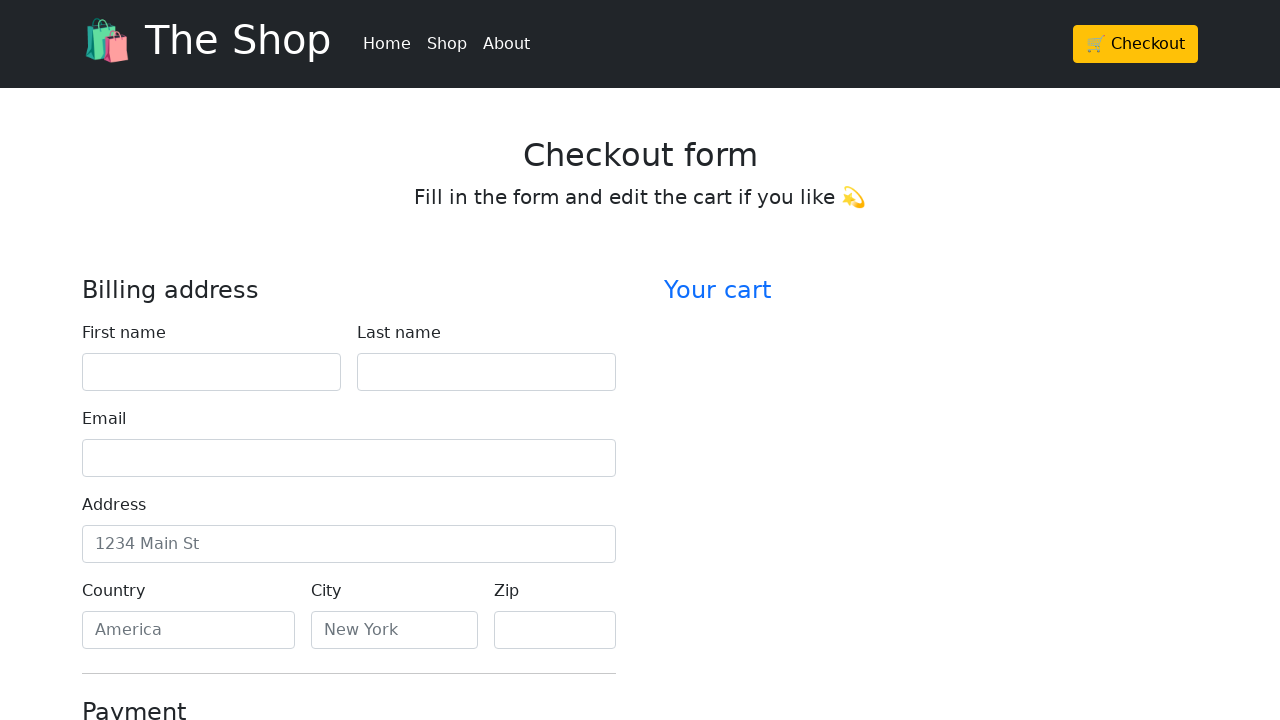

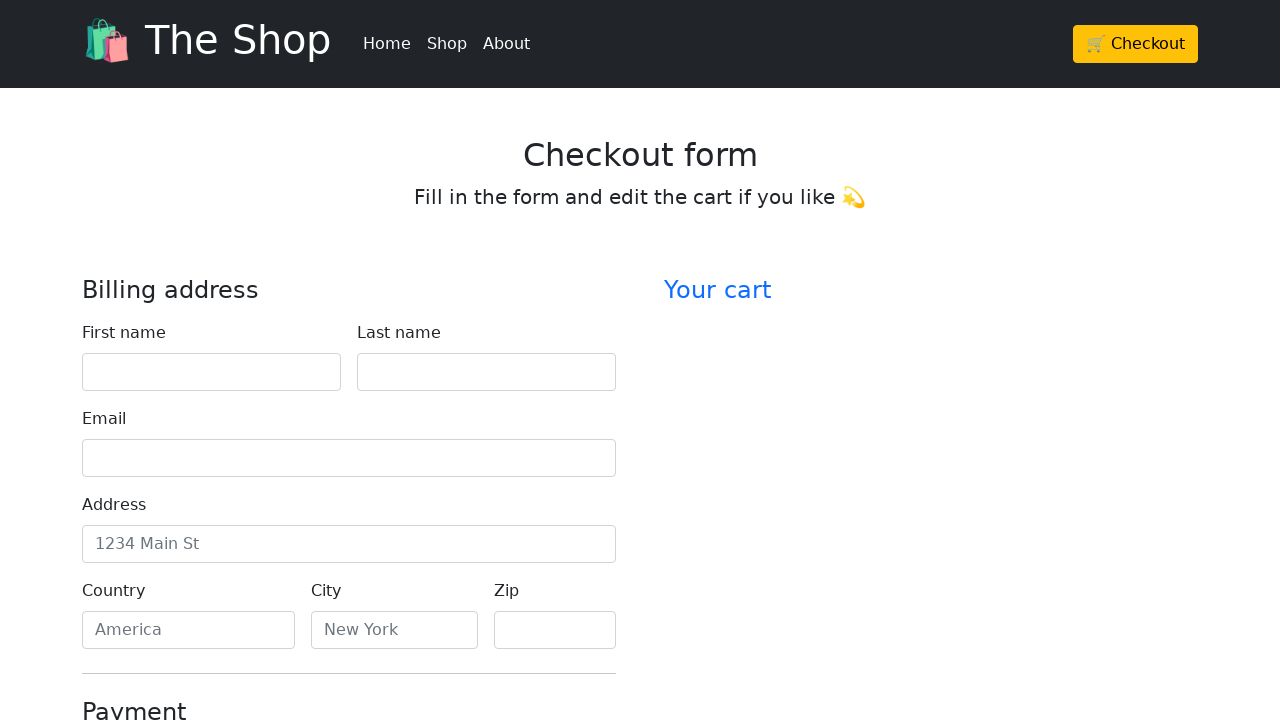